Simple navigation test that opens the DemoQA homepage and verifies the page loads by checking the current URL

Starting URL: https://demoqa.com/

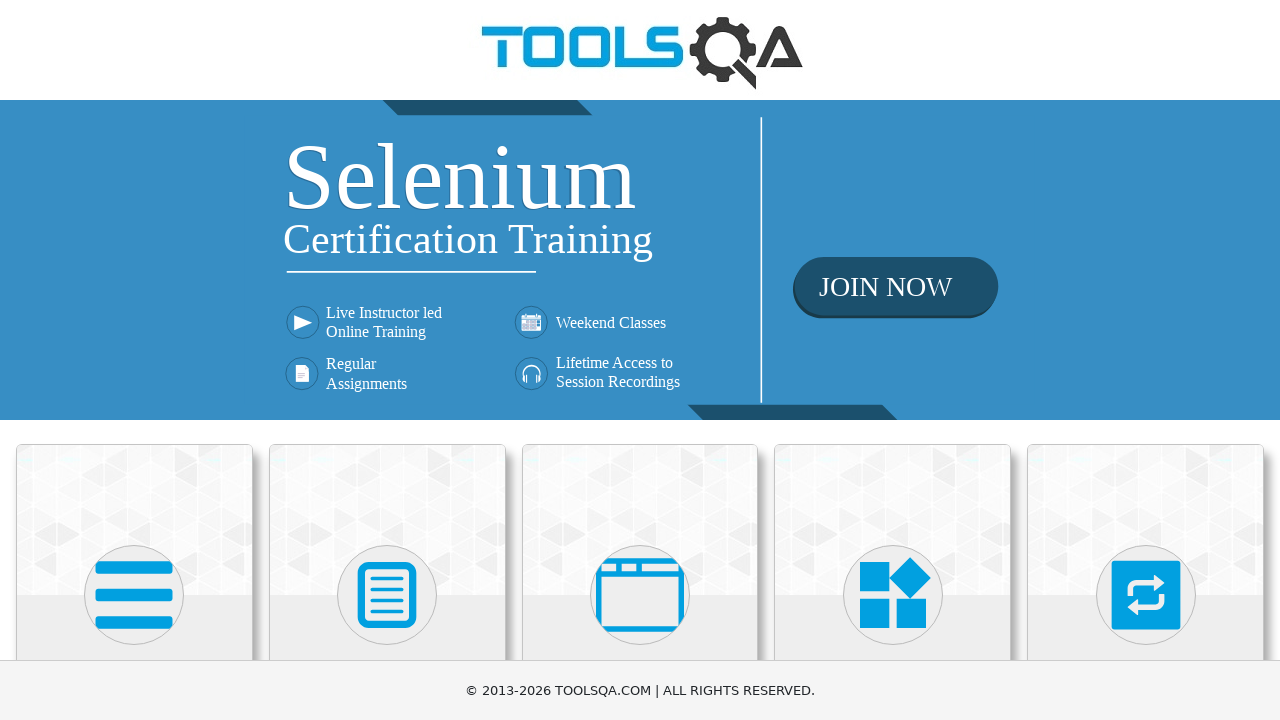

Navigated to DemoQA homepage
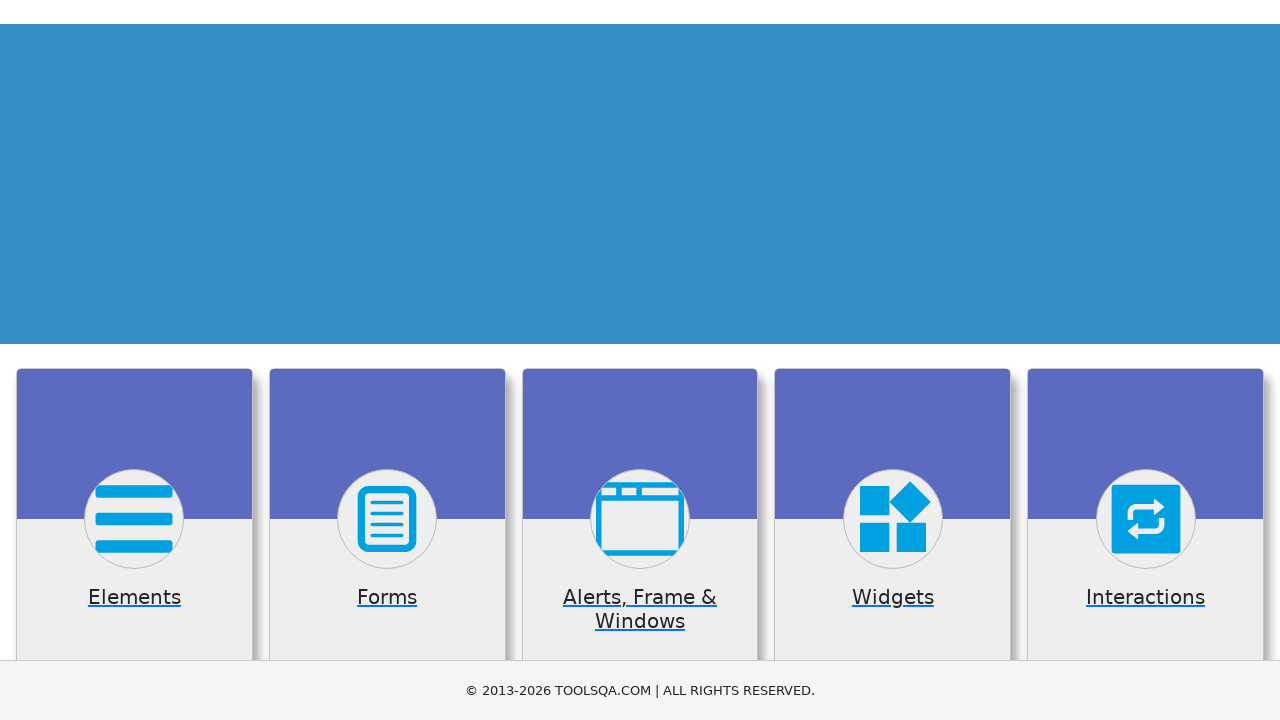

Page DOM content loaded
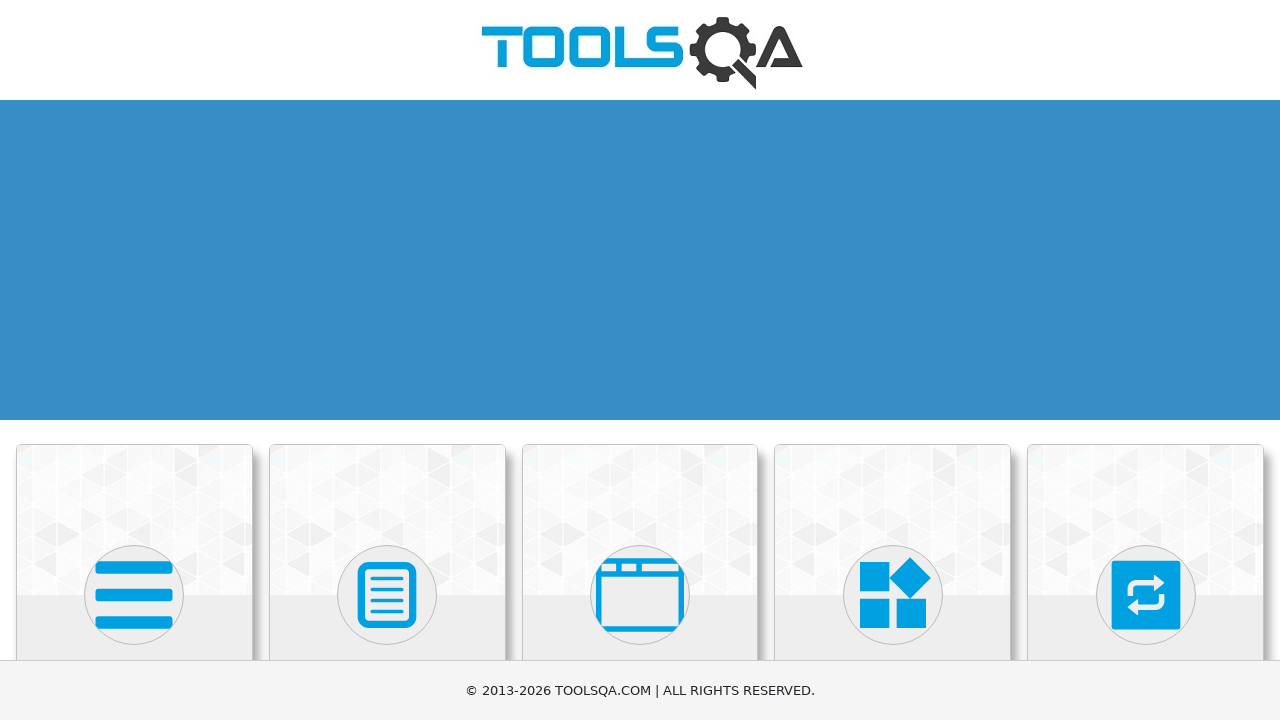

Retrieved current URL: https://demoqa.com/
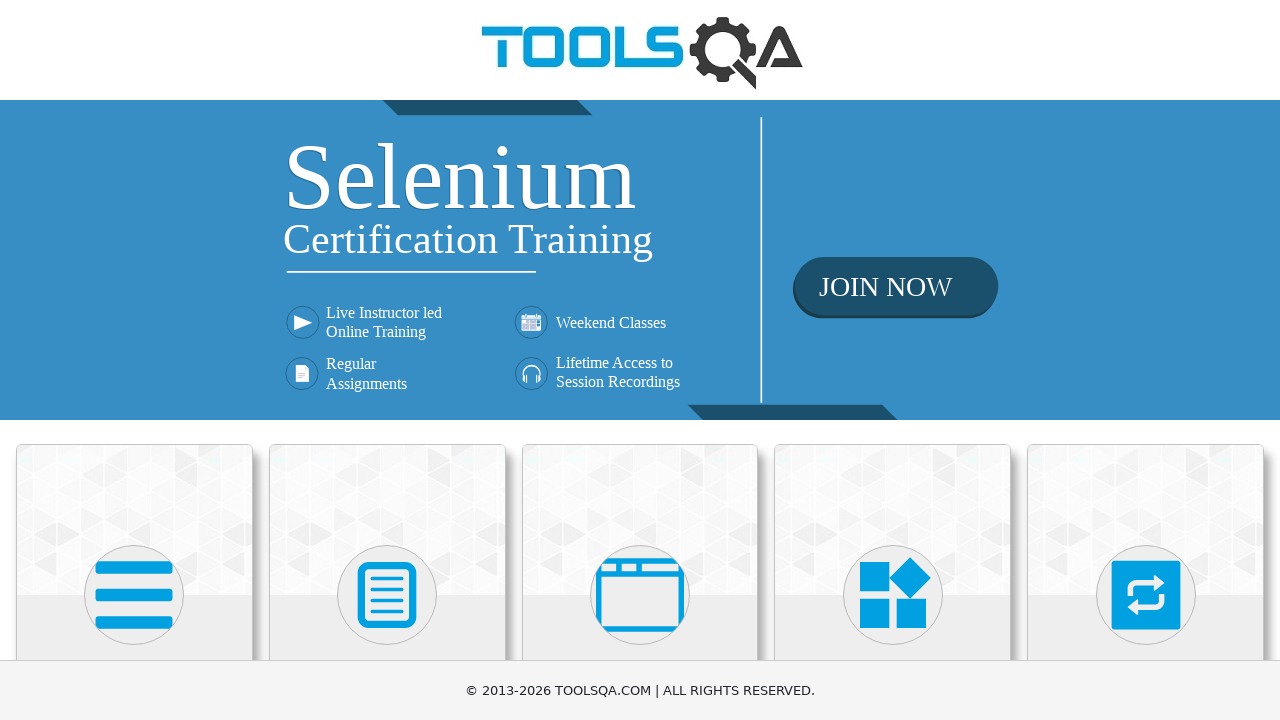

Printed current URL to console
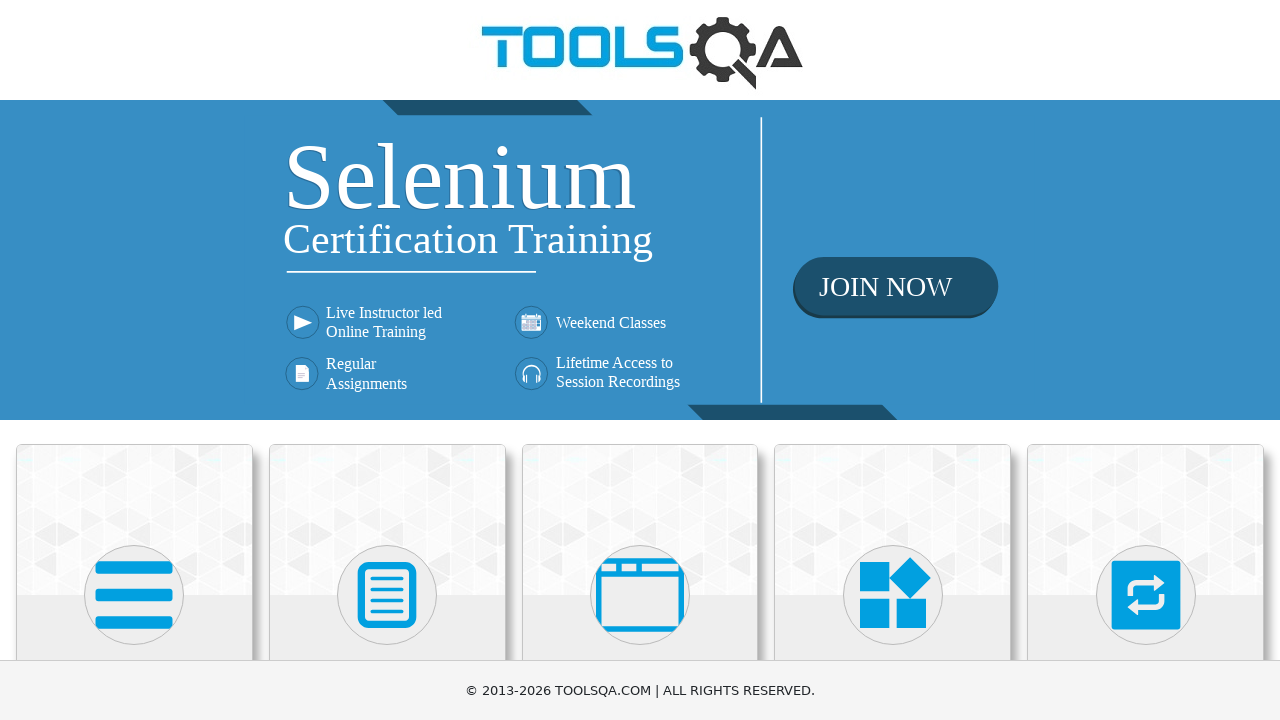

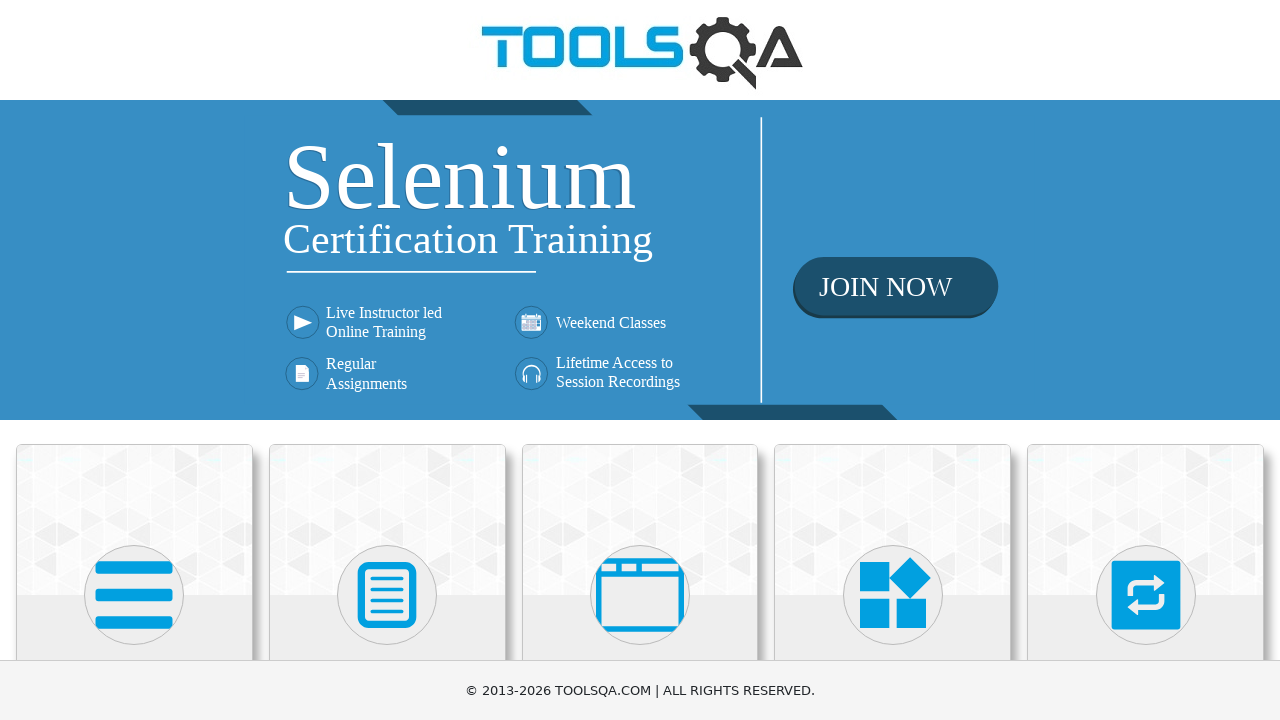